Demonstrates drag-and-drop action by dragging the draggable element and dropping it onto the droppable element

Starting URL: https://crossbrowsertesting.github.io/drag-and-drop

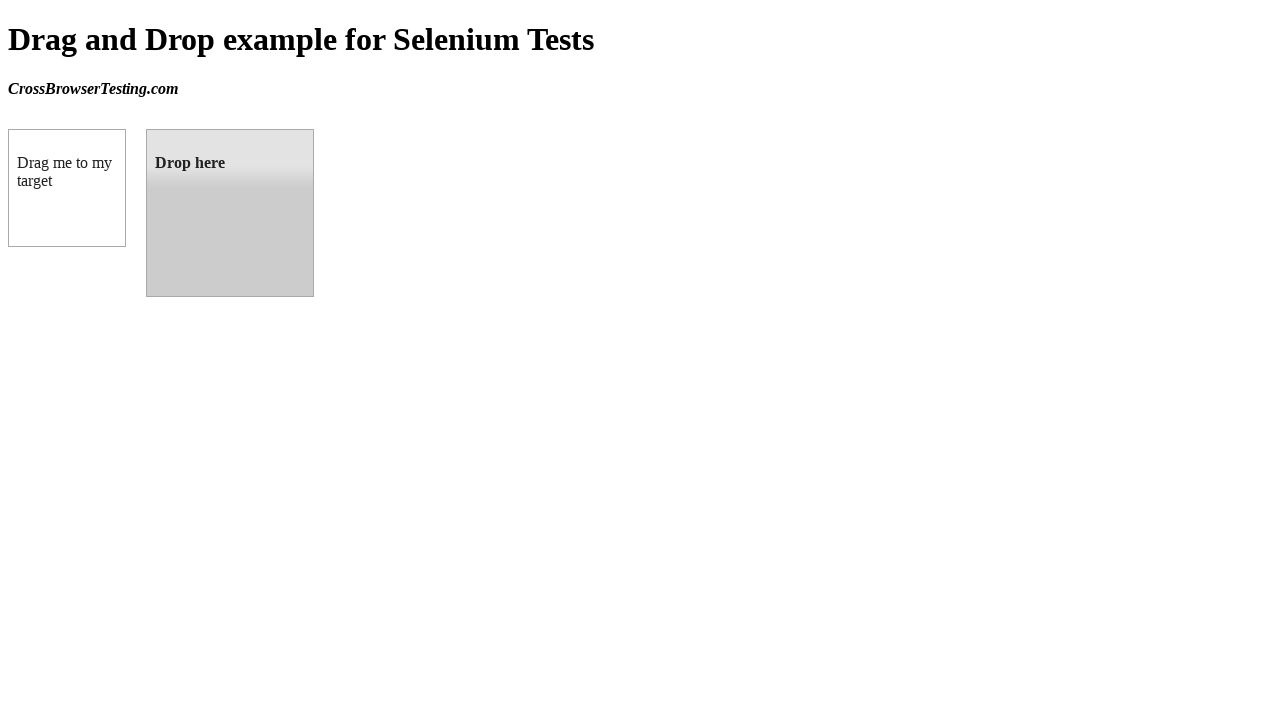

Navigated to drag-and-drop test page
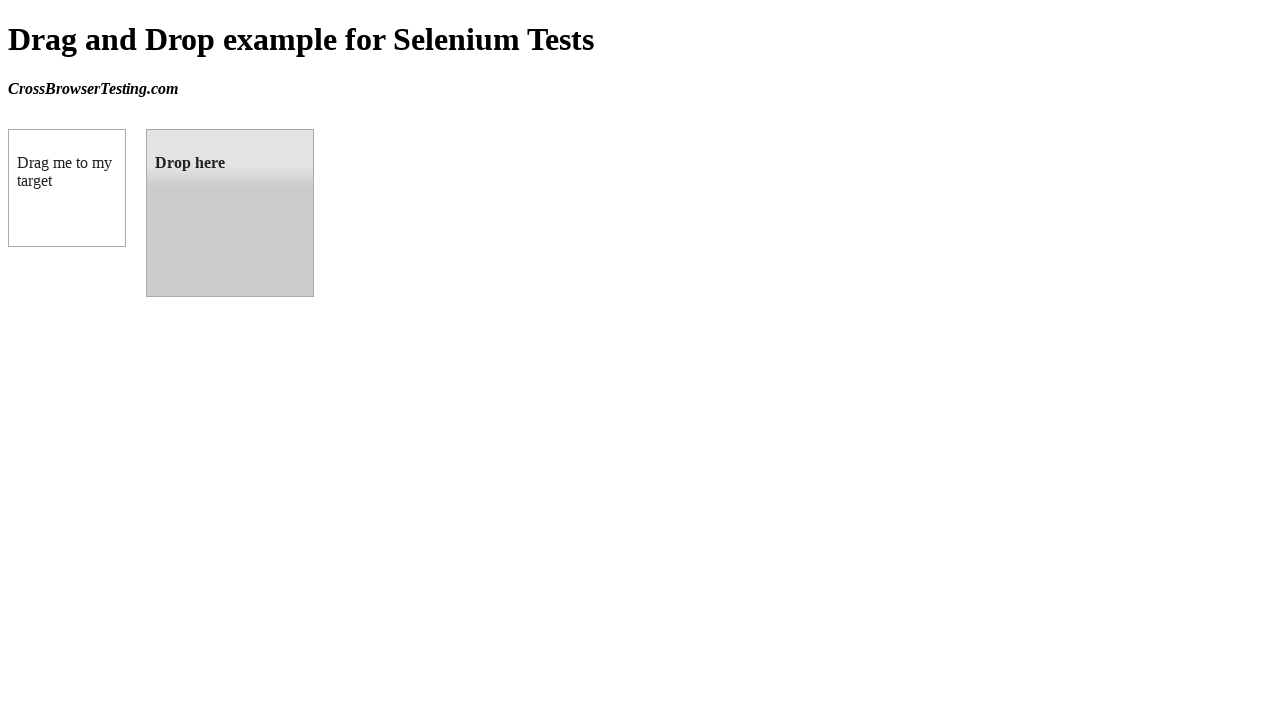

Located draggable element
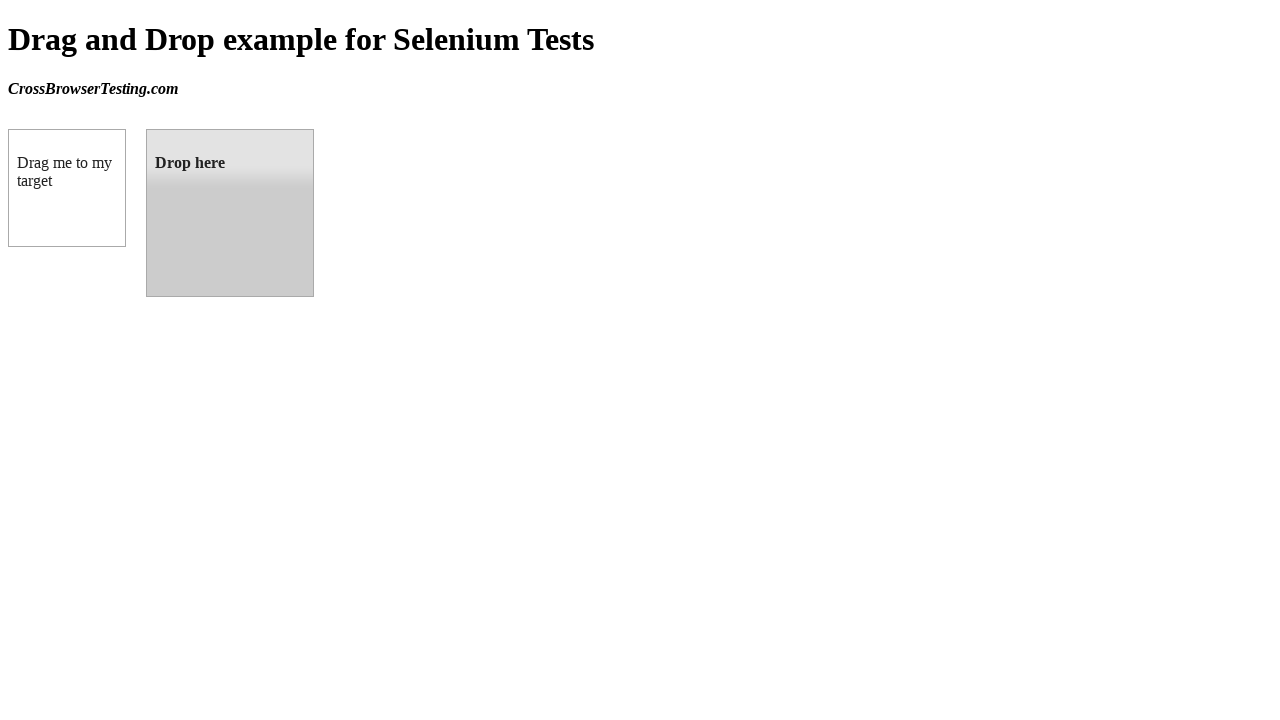

Located droppable element
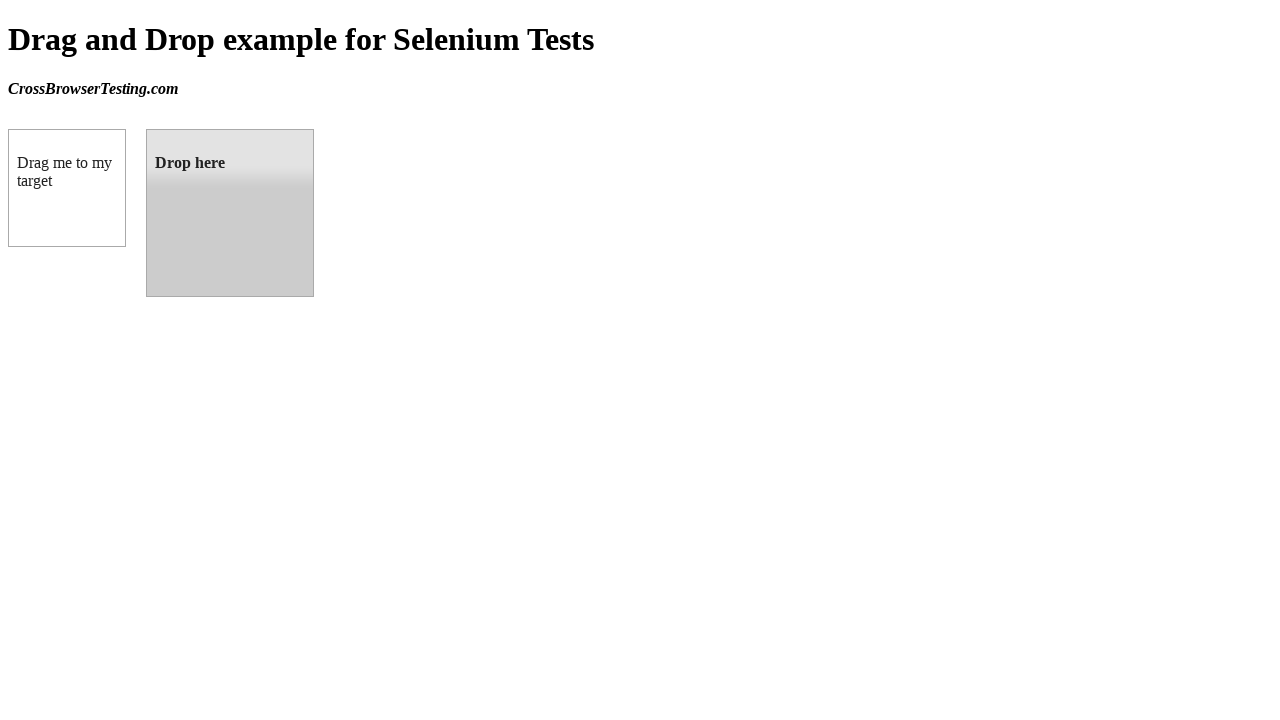

Dragged draggable element and dropped it onto droppable element at (230, 213)
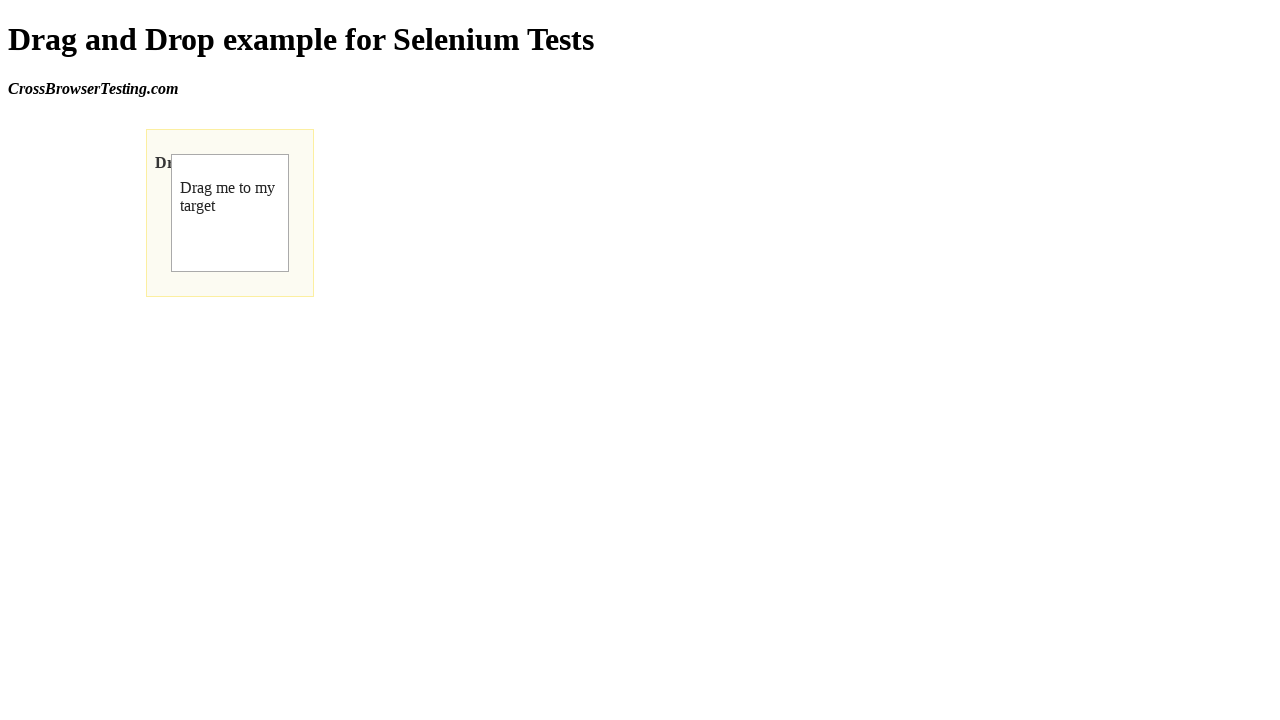

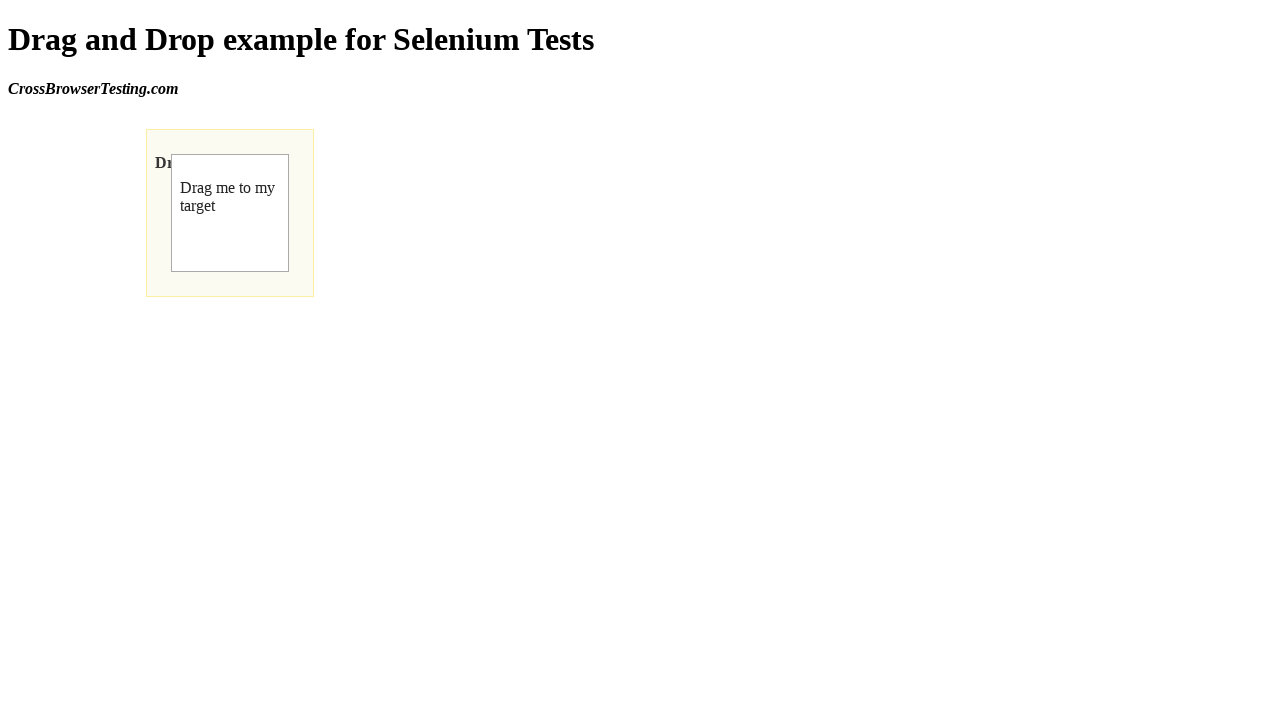